Tests modal functionality by clicking a button to open a modal dialog and then clicking the close button to dismiss it using JavaScript execution.

Starting URL: https://formy-project.herokuapp.com/modal

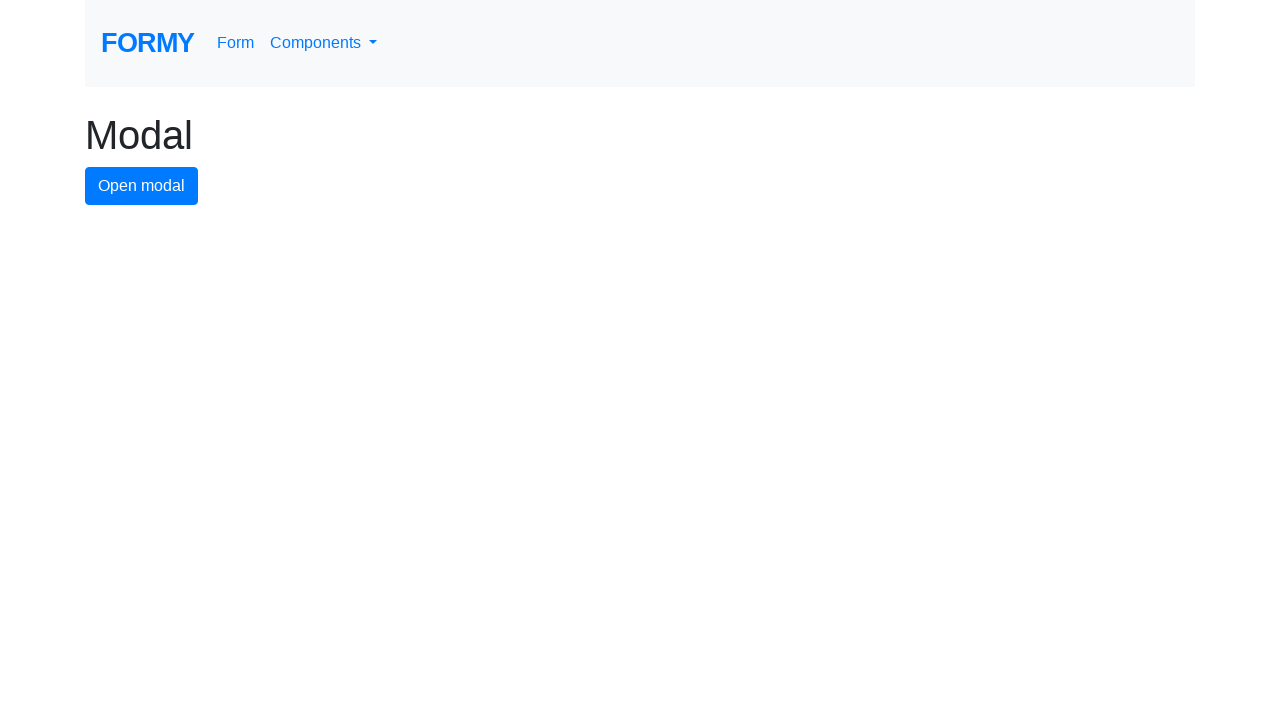

Clicked modal button to open the modal dialog at (142, 186) on #modal-button
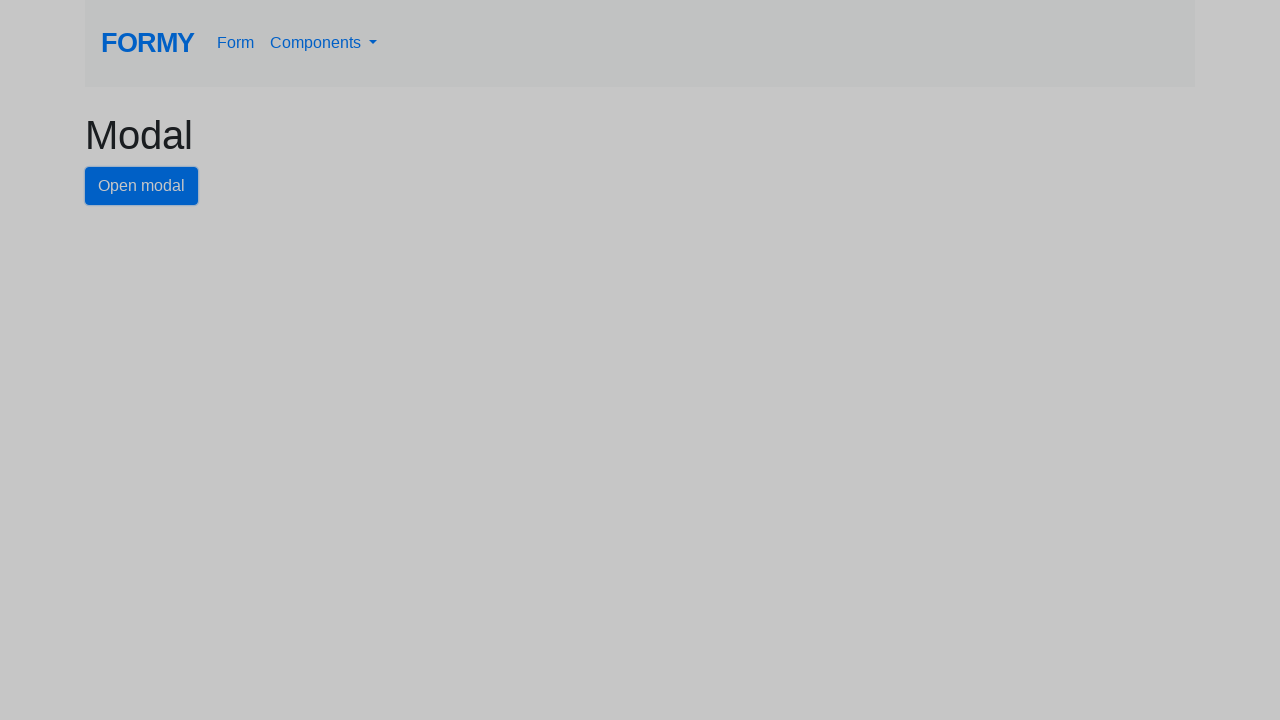

Modal dialog appeared and close button became visible
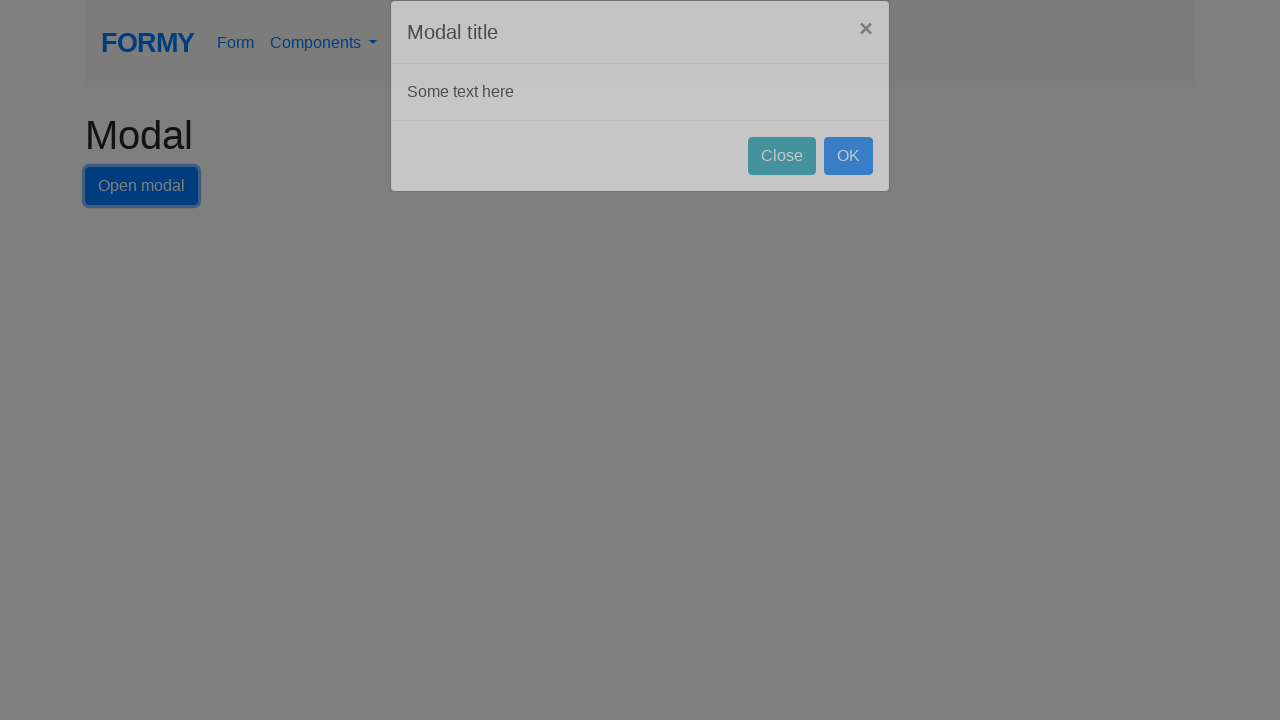

Executed JavaScript to click the close button and dismiss the modal
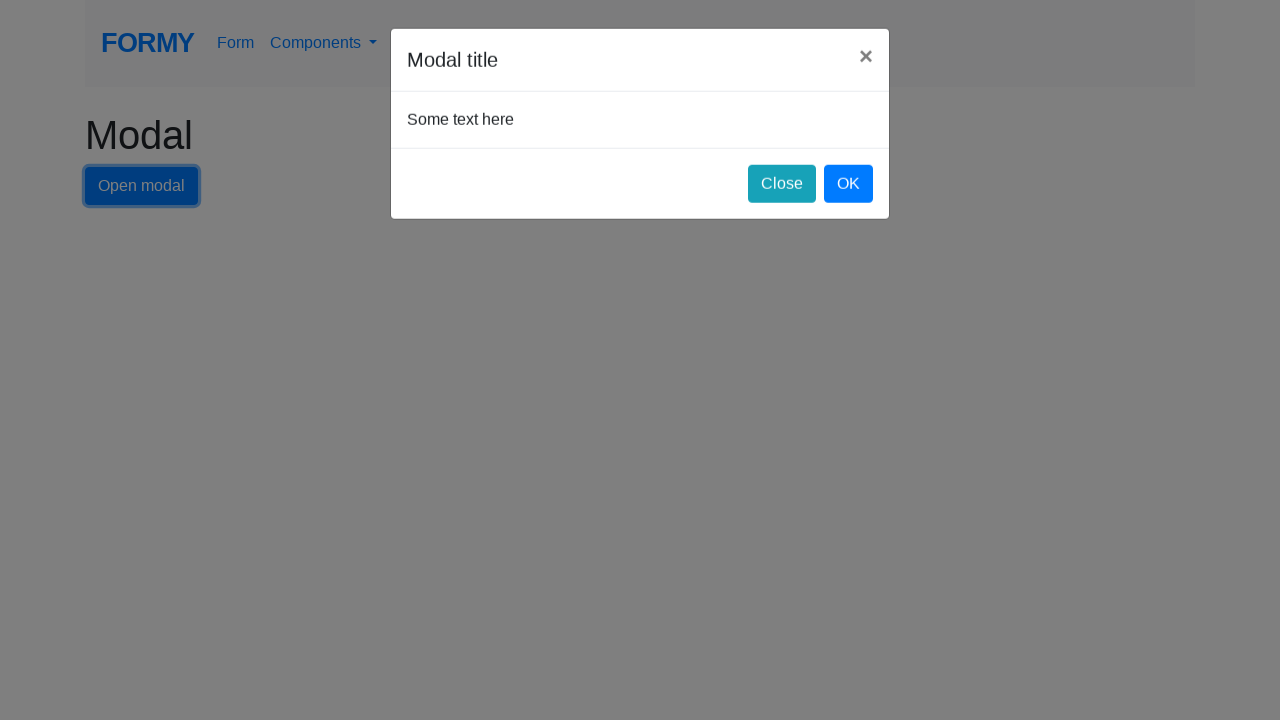

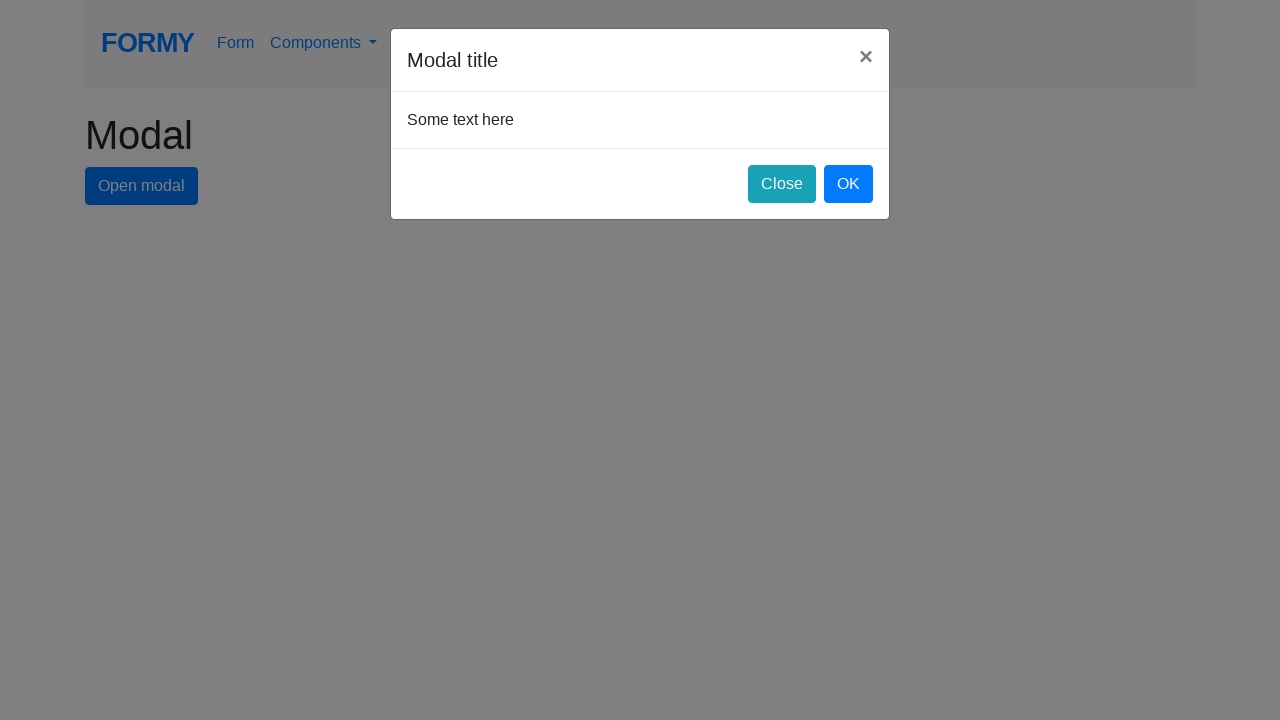